Tests the home page responsiveness by setting different viewport sizes for desktop, tablet, and mobile views

Starting URL: https://mustershop-baiersdorf.de/

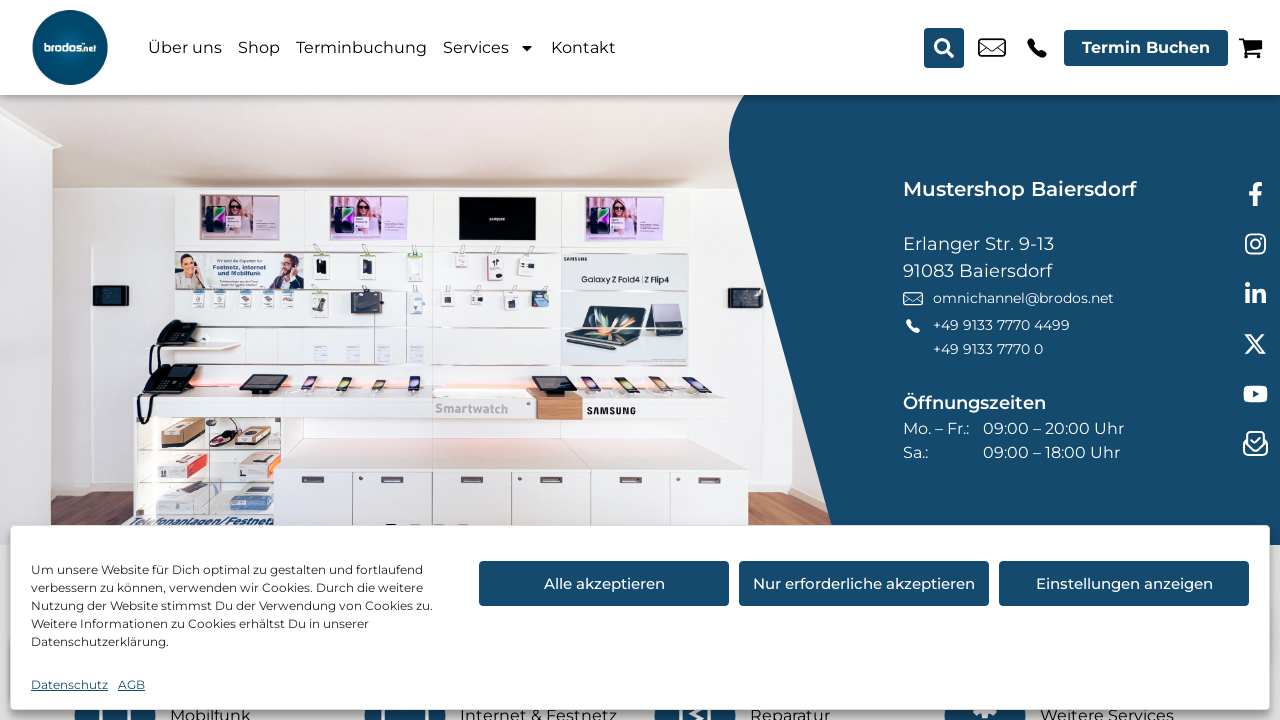

Set viewport to desktop size (1280x800)
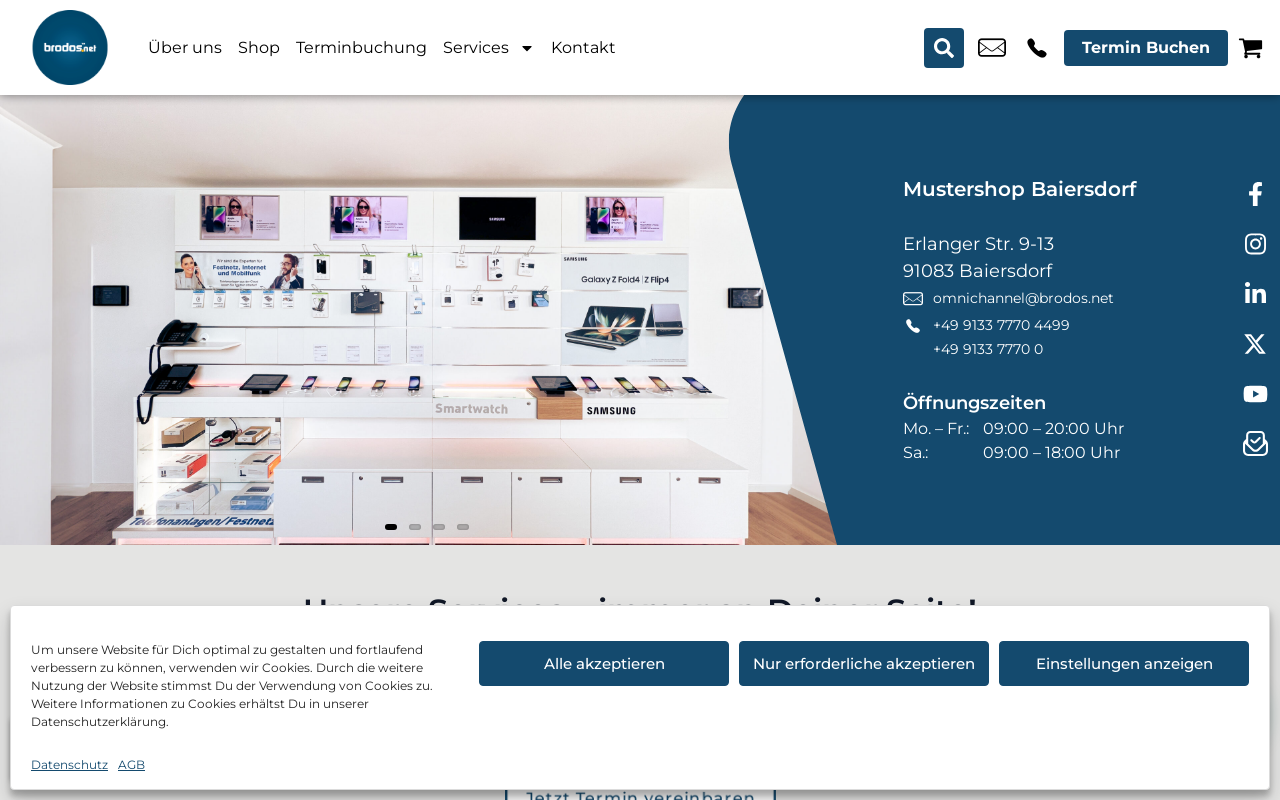

Desktop viewport loaded and network idle
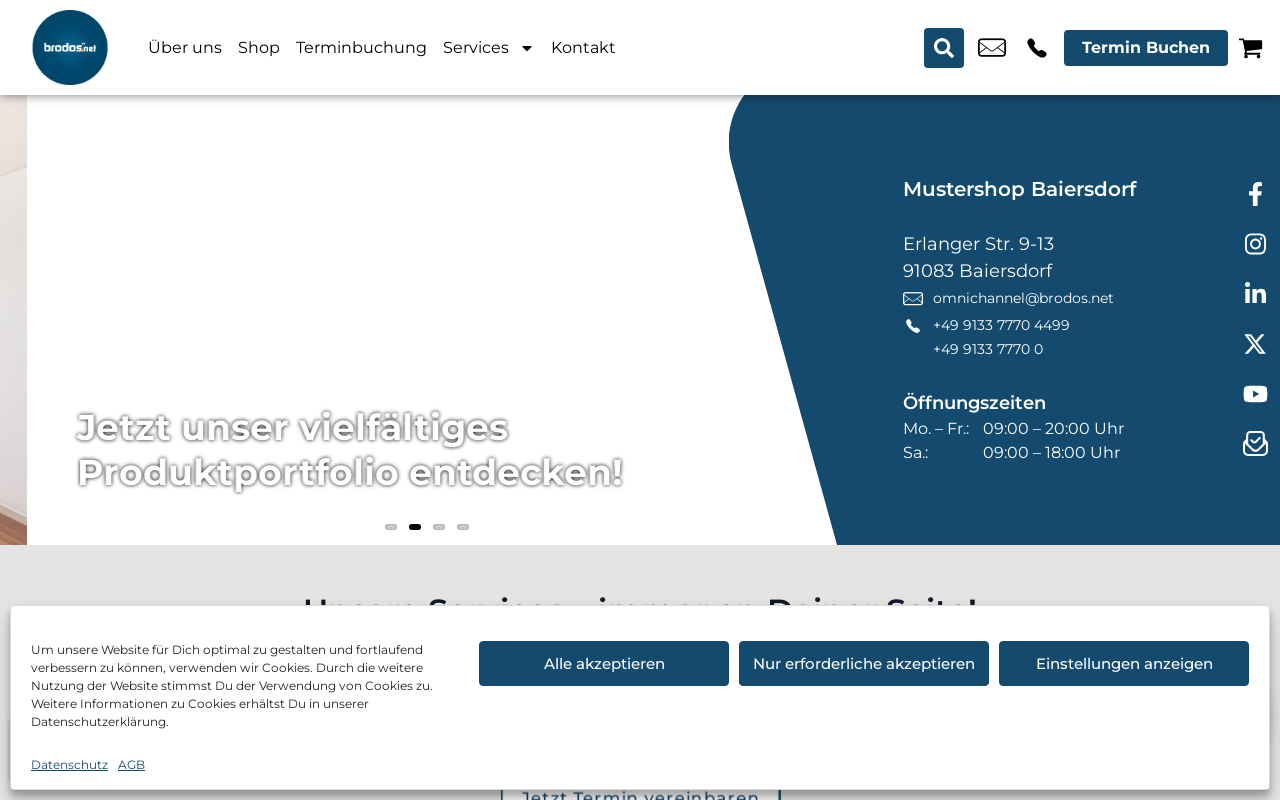

Set viewport to tablet size (1024x768)
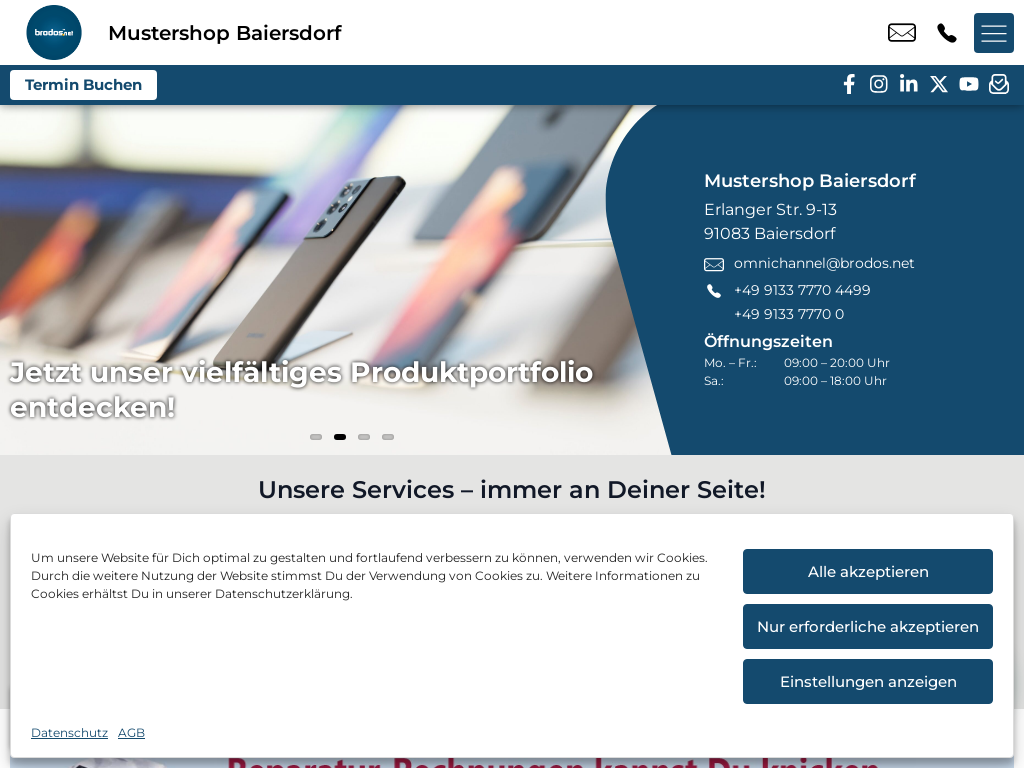

Tablet viewport loaded and network idle
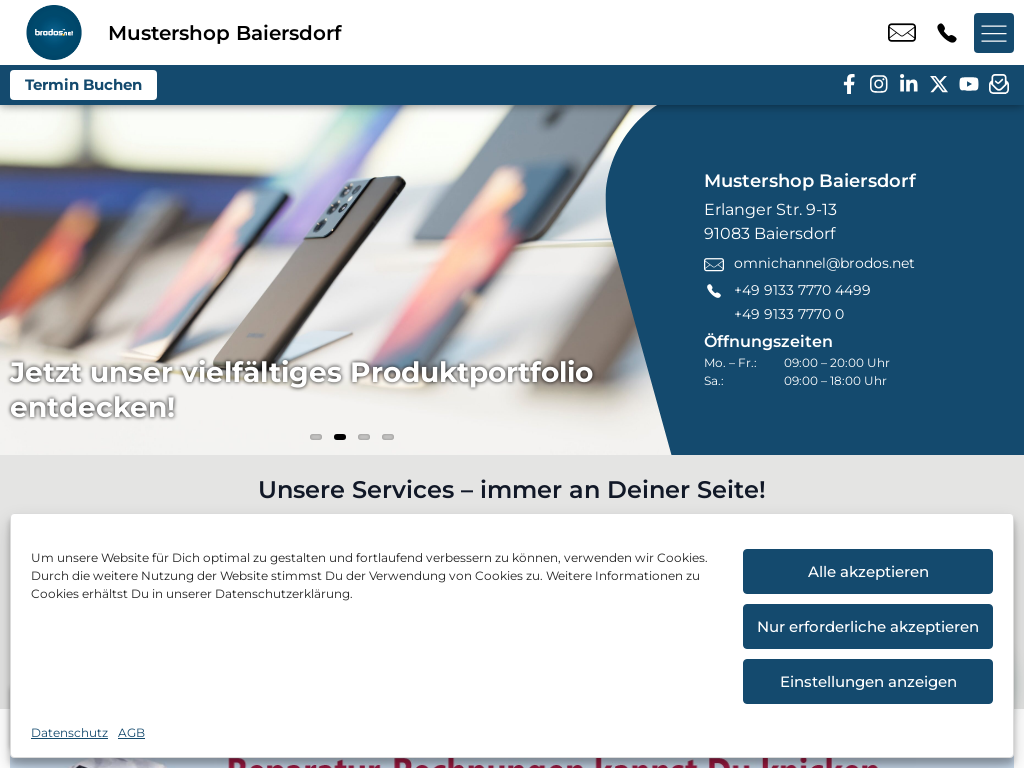

Set viewport to mobile size (375x667)
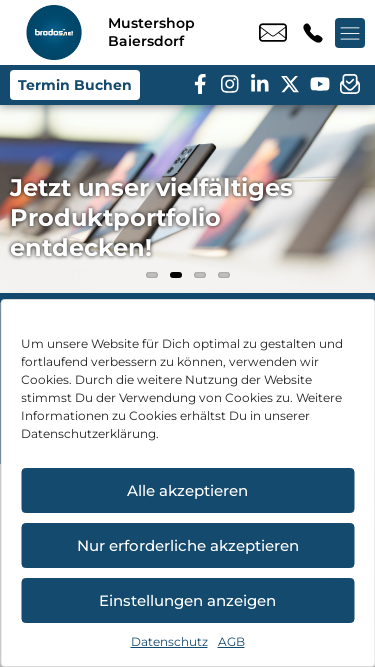

Mobile viewport loaded and network idle
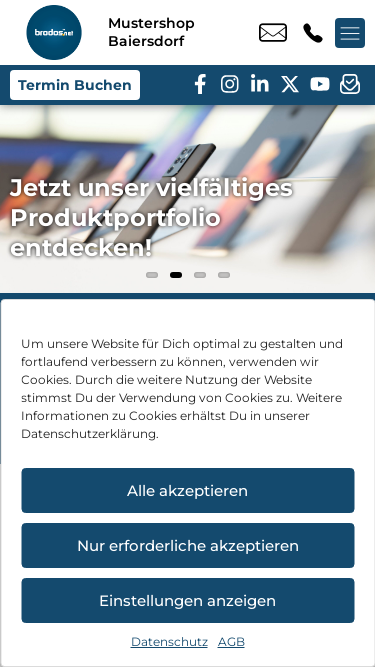

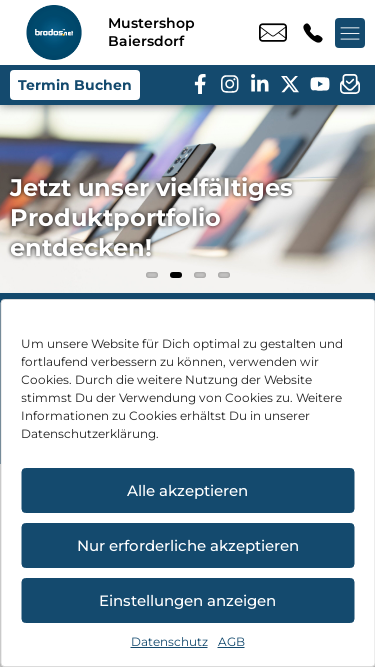